Tests adding a product review by navigating to a book product page, clicking the Reviews tab, rating 5 stars, filling in review details (comment, name, email), and submitting the review form.

Starting URL: http://practice.automationtesting.in/

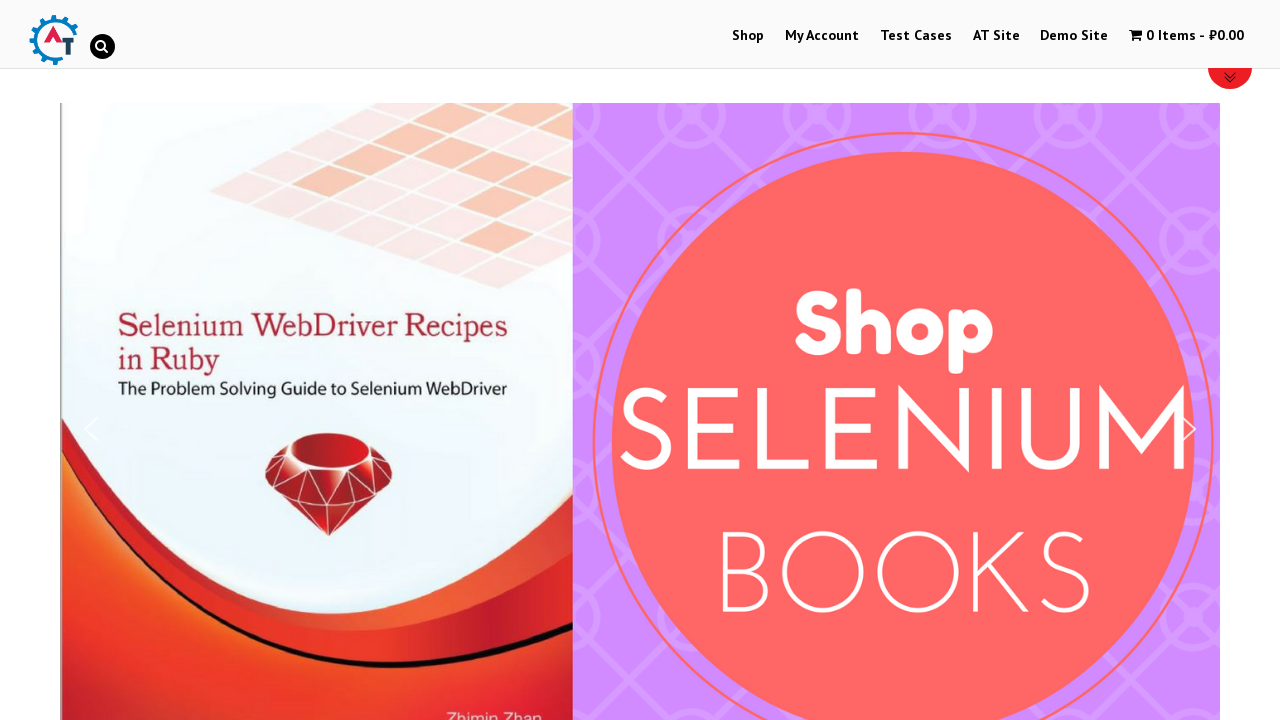

Scrolled down 600 pixels on the page
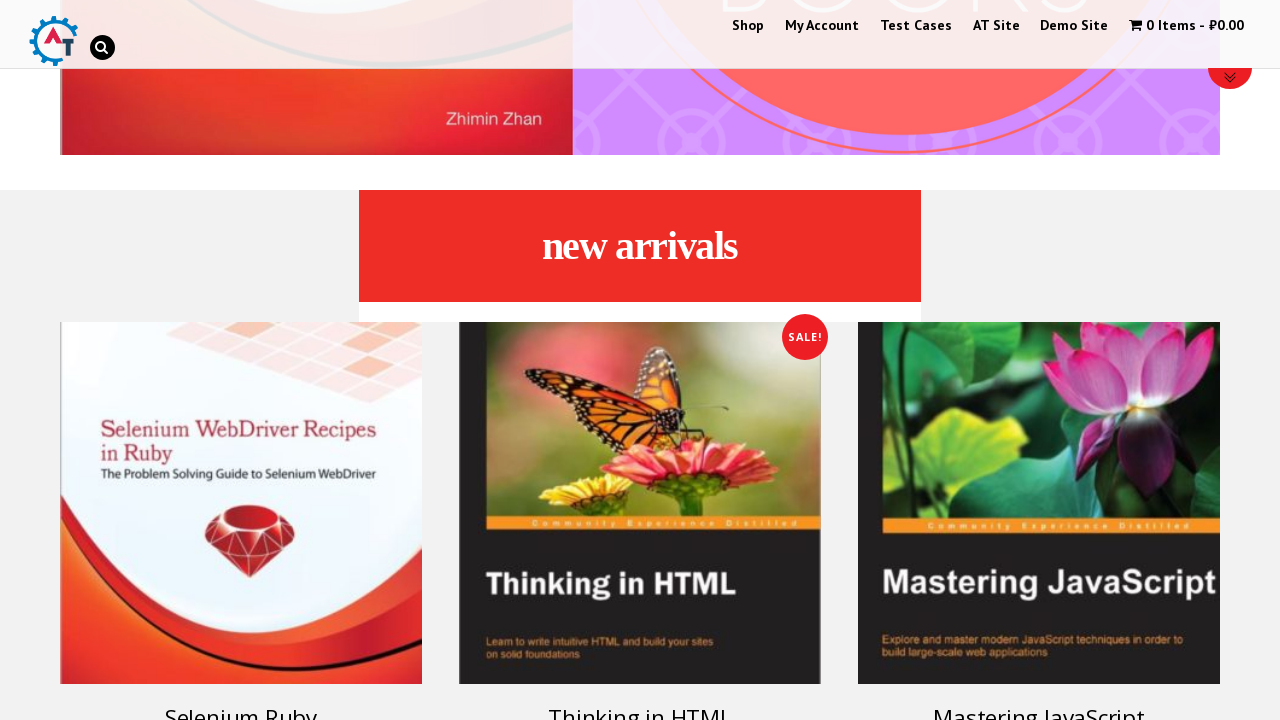

Clicked on 'Selenium Ruby' book product at (241, 702) on text=Selenium Ruby
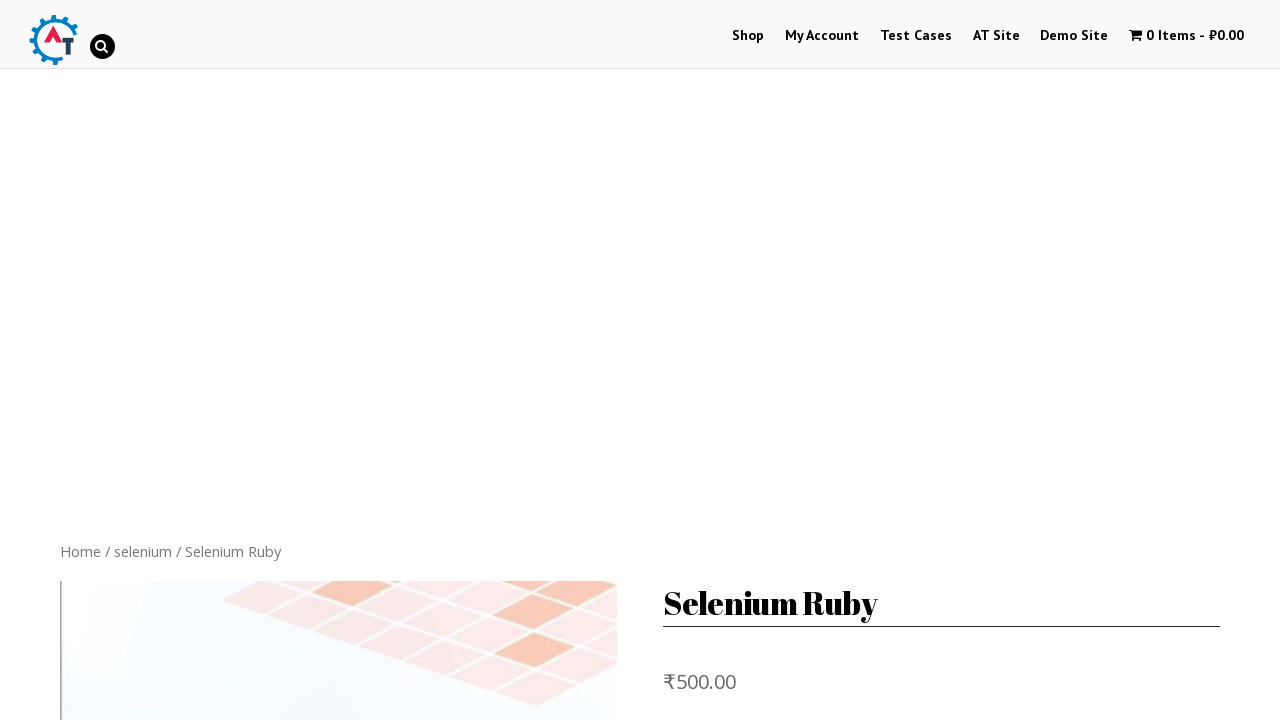

Product page loaded and network idle
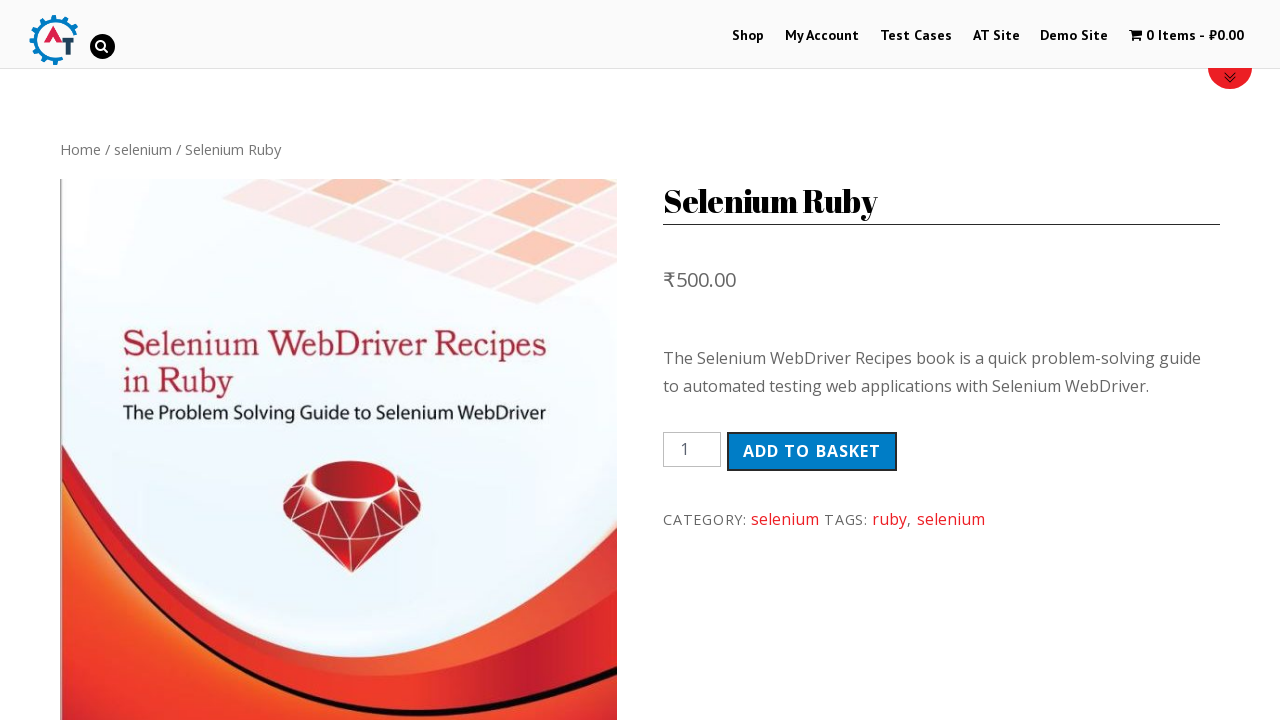

Clicked on Reviews tab at (309, 360) on text=Reviews
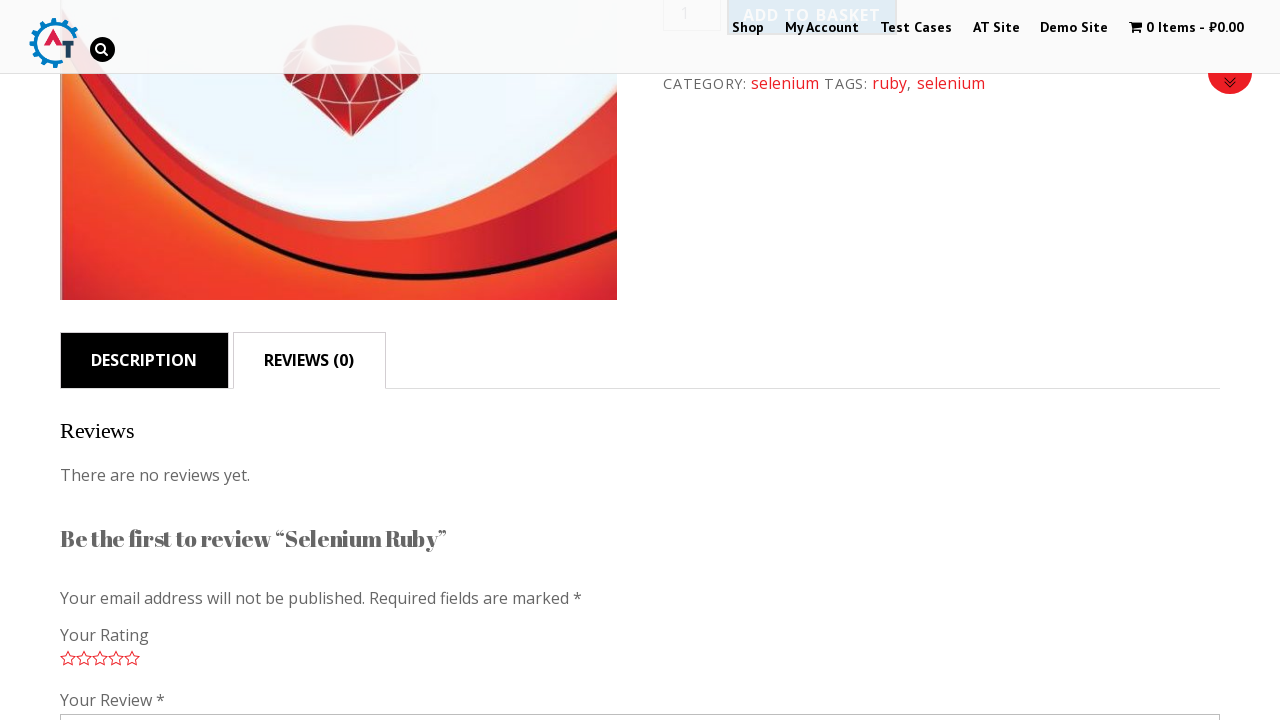

Clicked 5-star rating at (132, 658) on .stars a:nth-child(5)
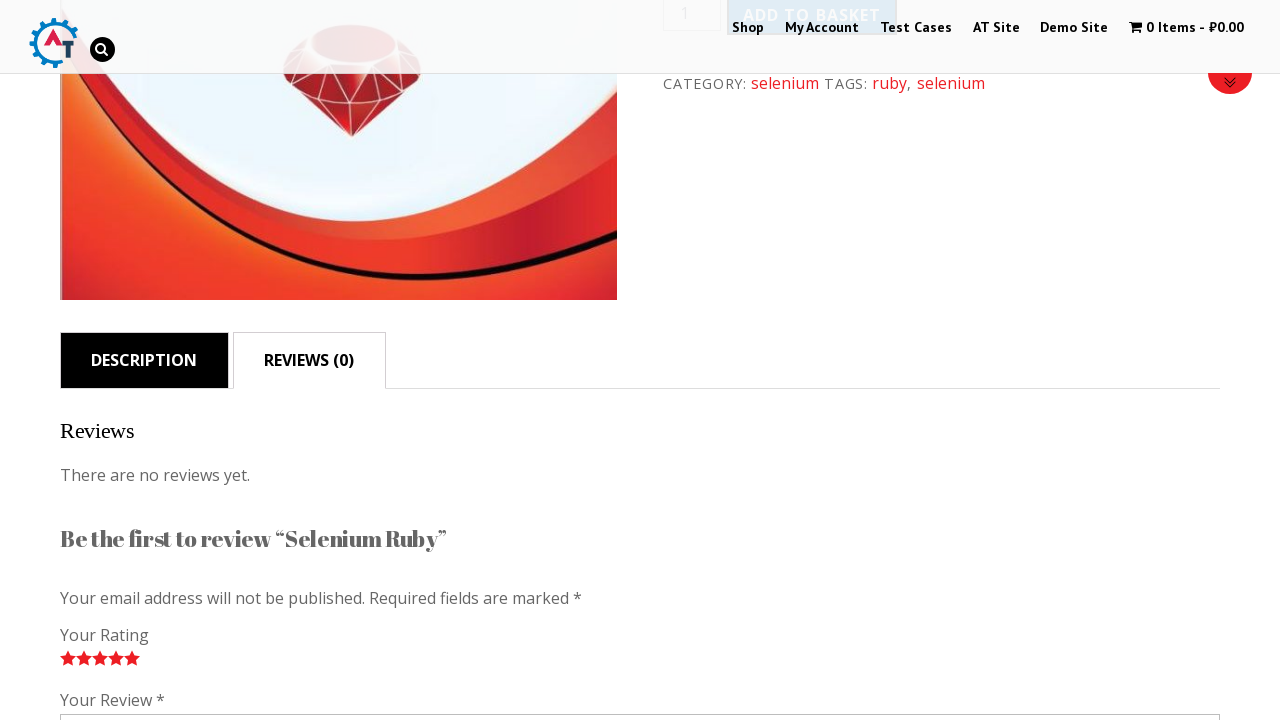

Filled review comment field with 'Nice book!' on #comment
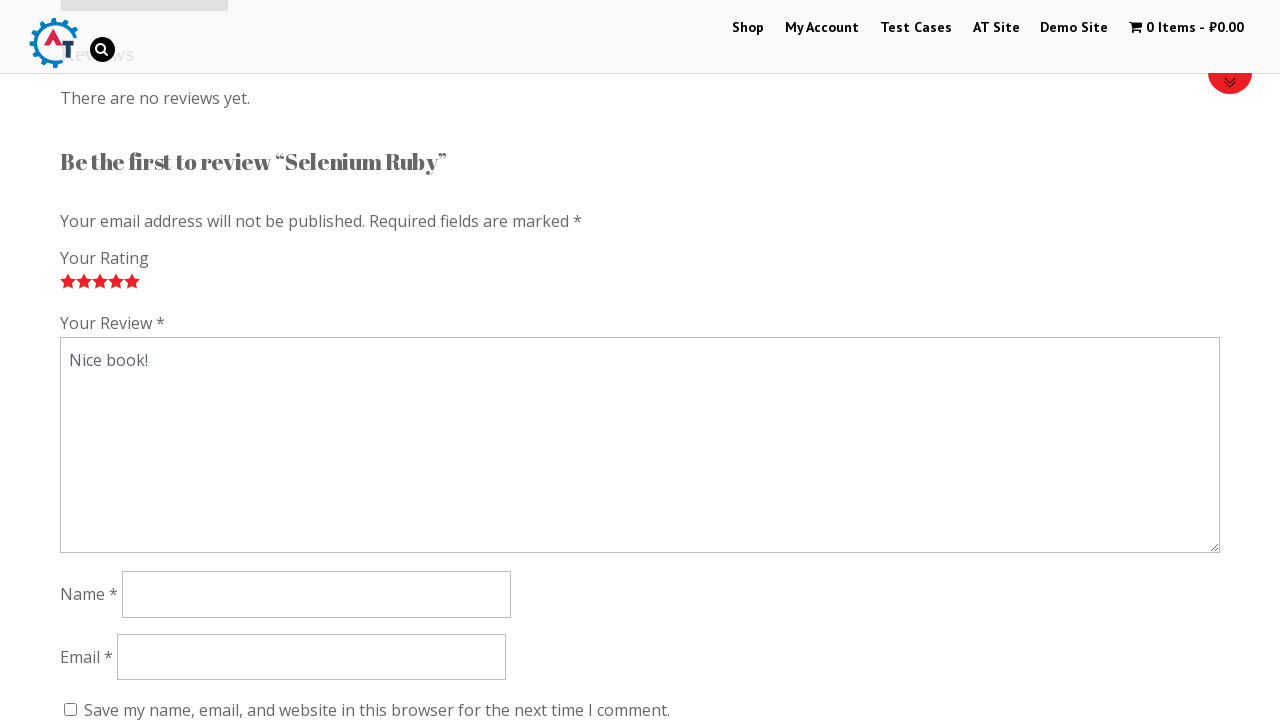

Filled author name field with 'John Tester' on #author
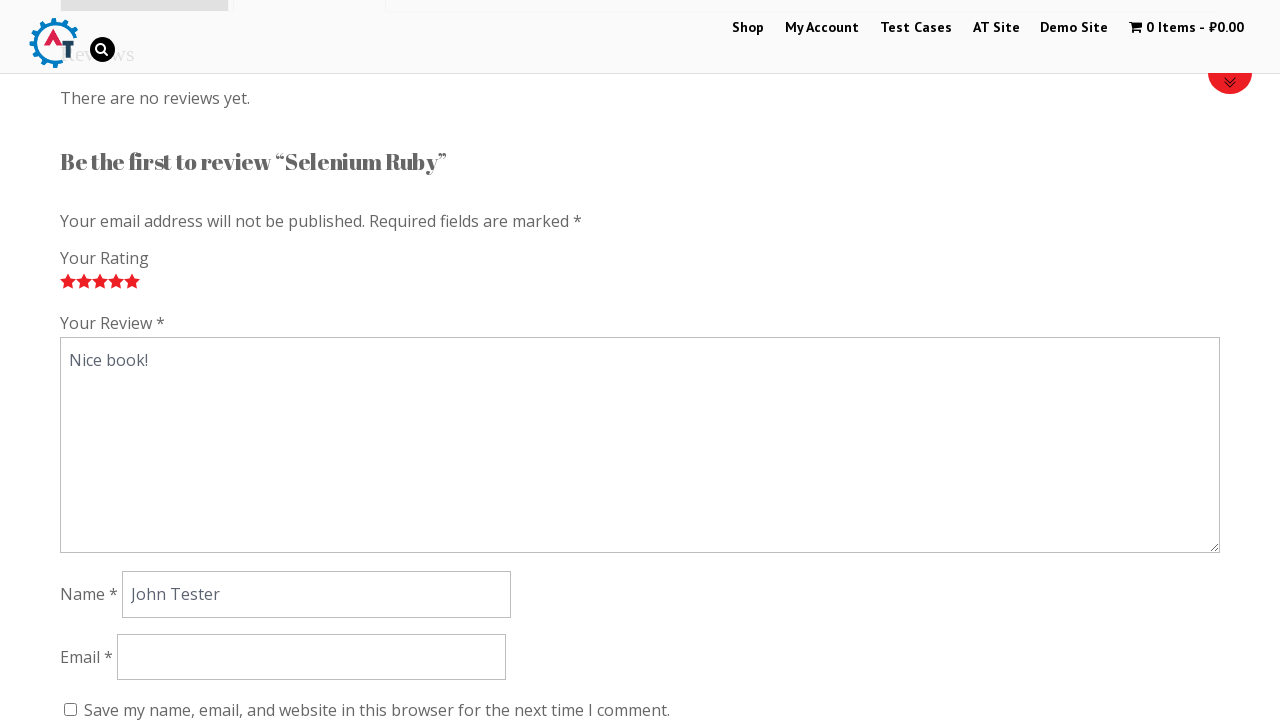

Filled email field with 'johntester@example.com' on #email
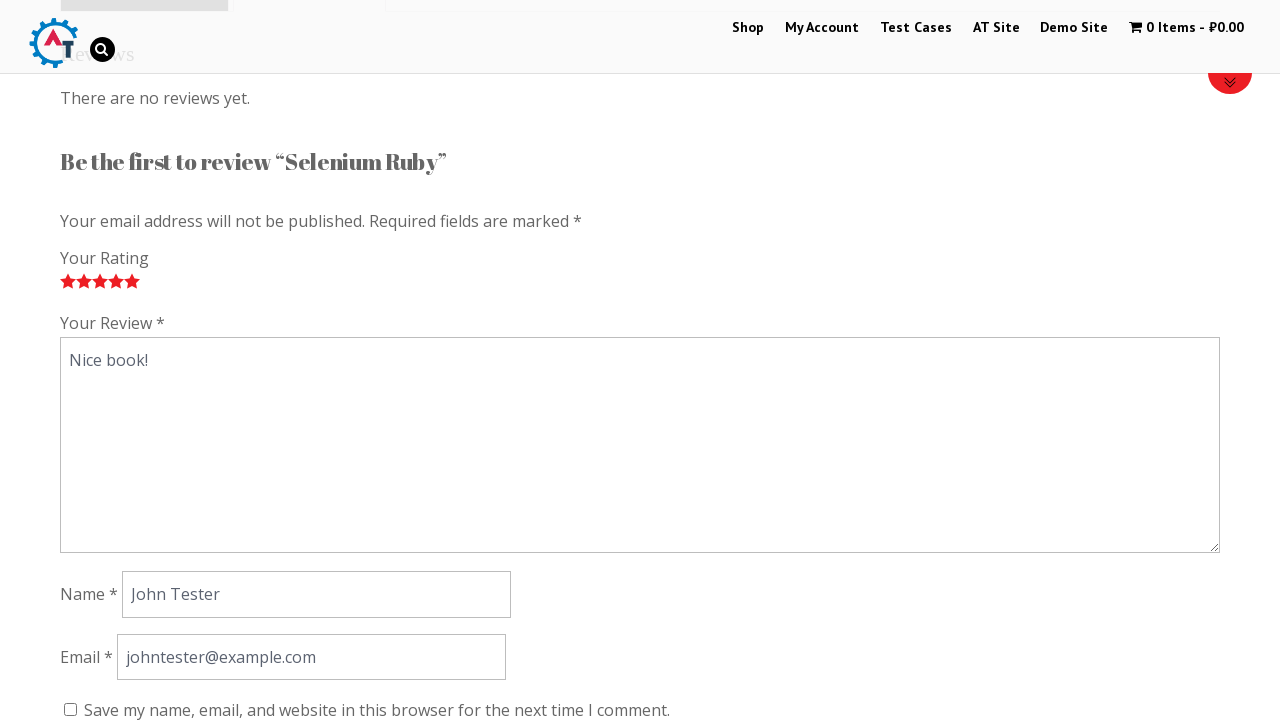

Clicked Submit button to post the review at (111, 360) on #submit
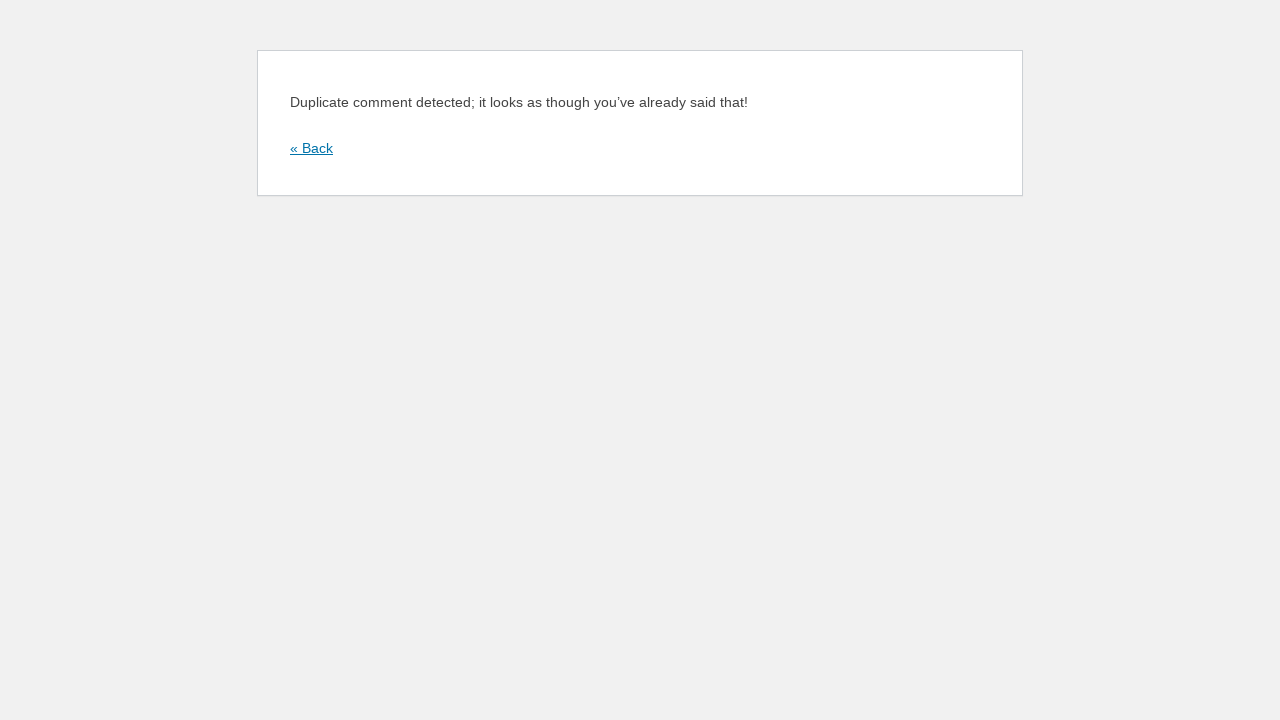

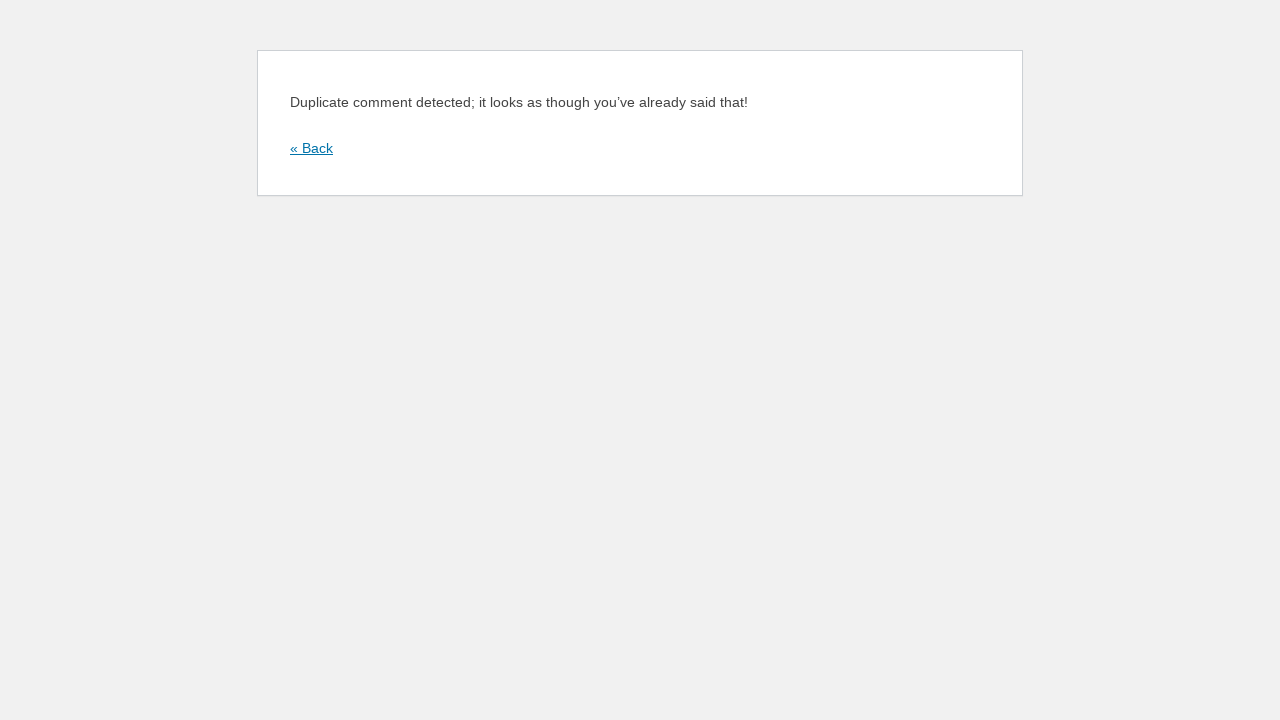